Tests the contact form functionality by opening the contact modal and submitting a message with email, name, and query text

Starting URL: https://www.demoblaze.com

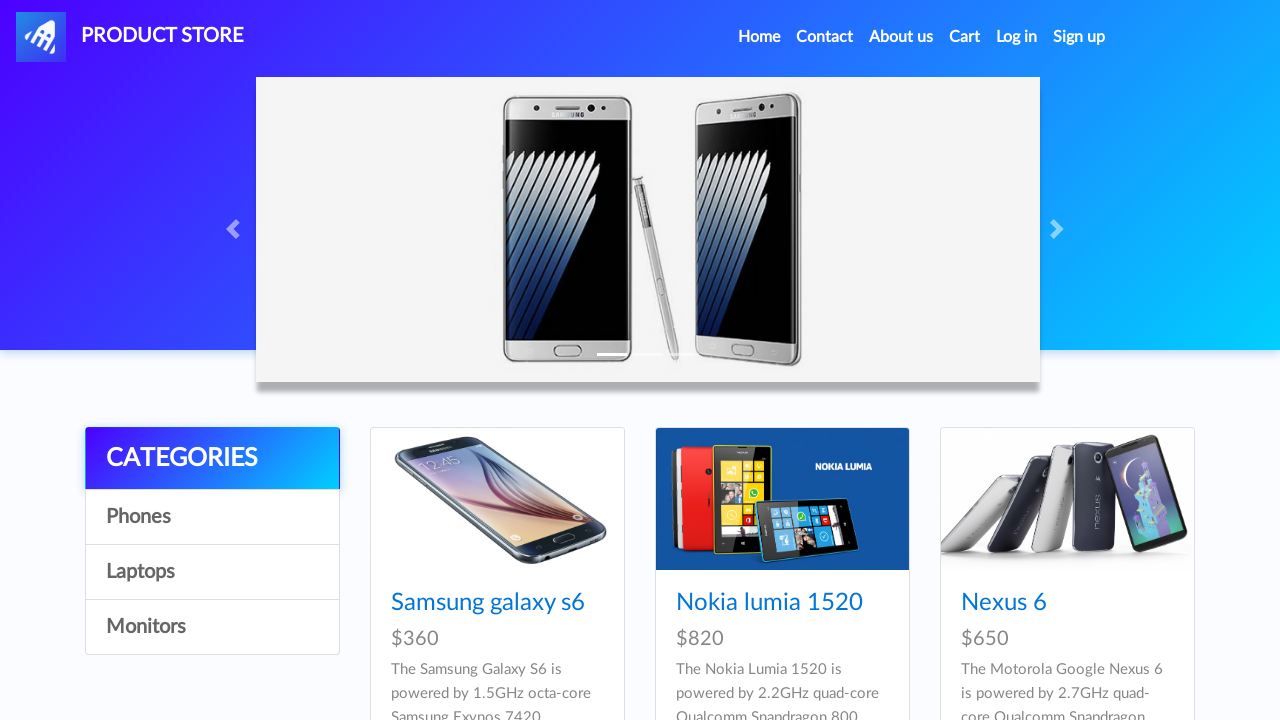

Clicked Contact link in navbar to open contact modal at (825, 37) on a[data-target='#exampleModal']
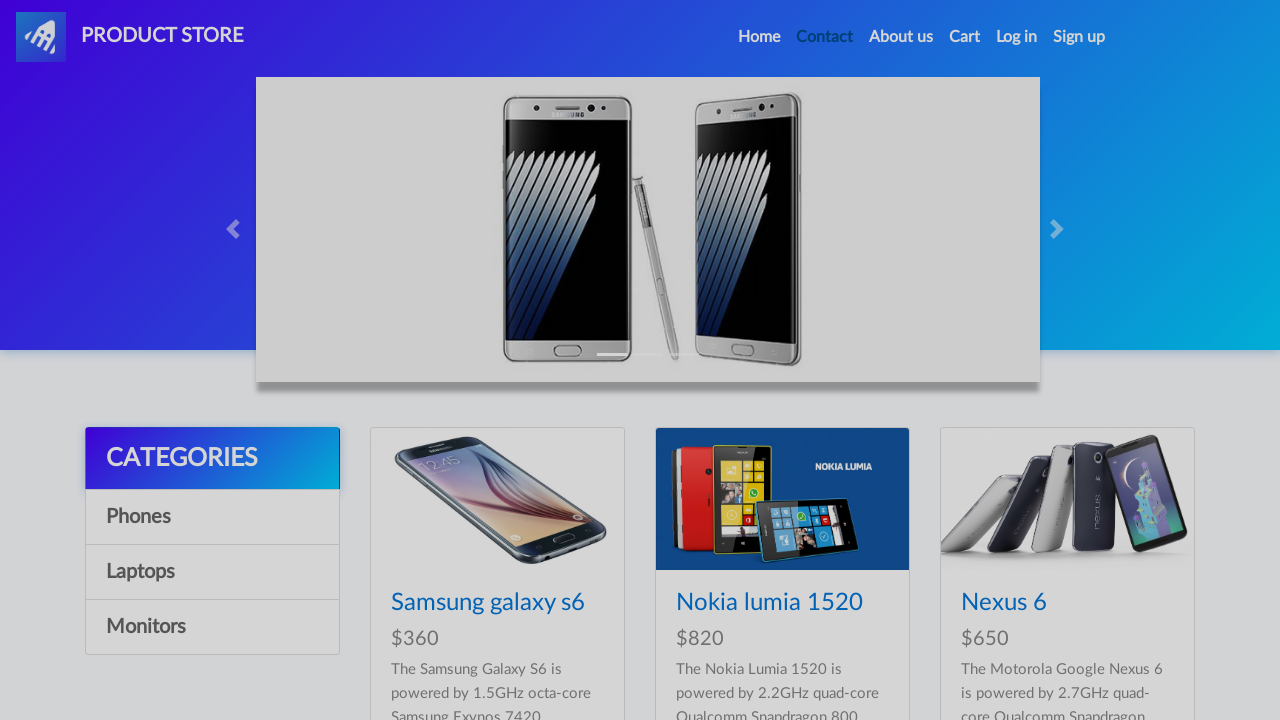

Contact modal appeared and is visible
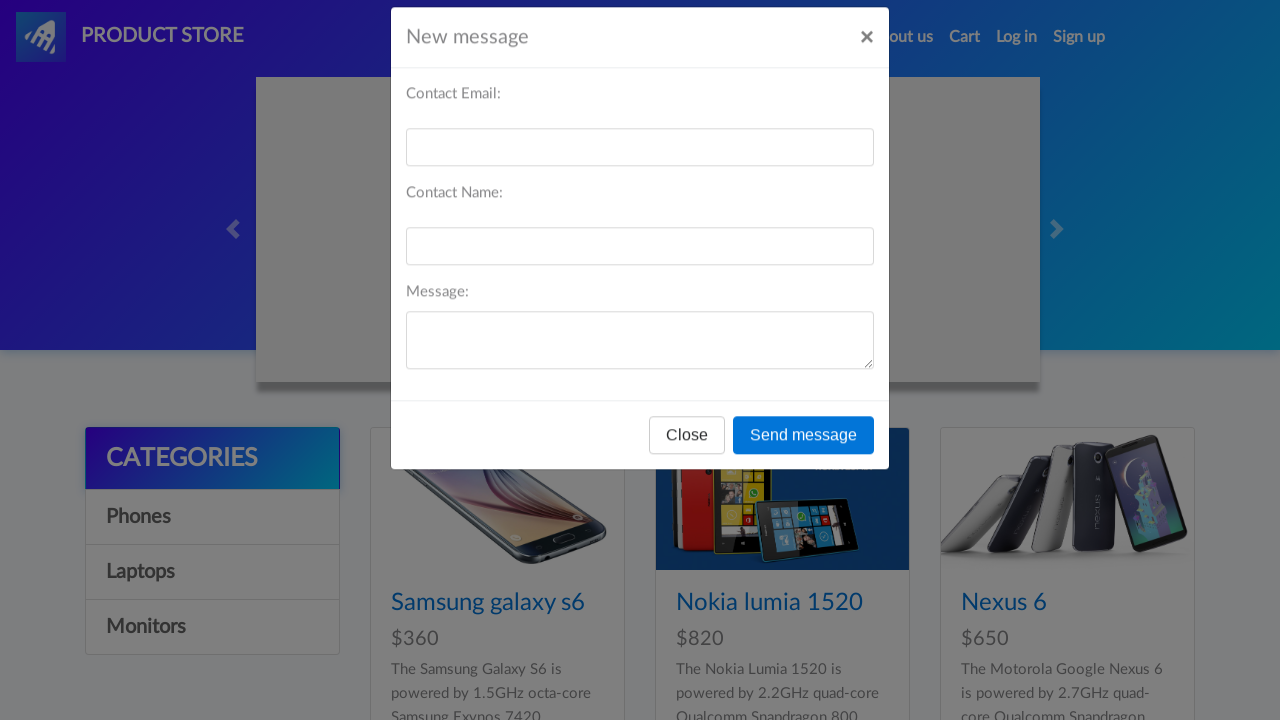

Filled contact email field with 'testcontact@example.com' on input#recipient-email
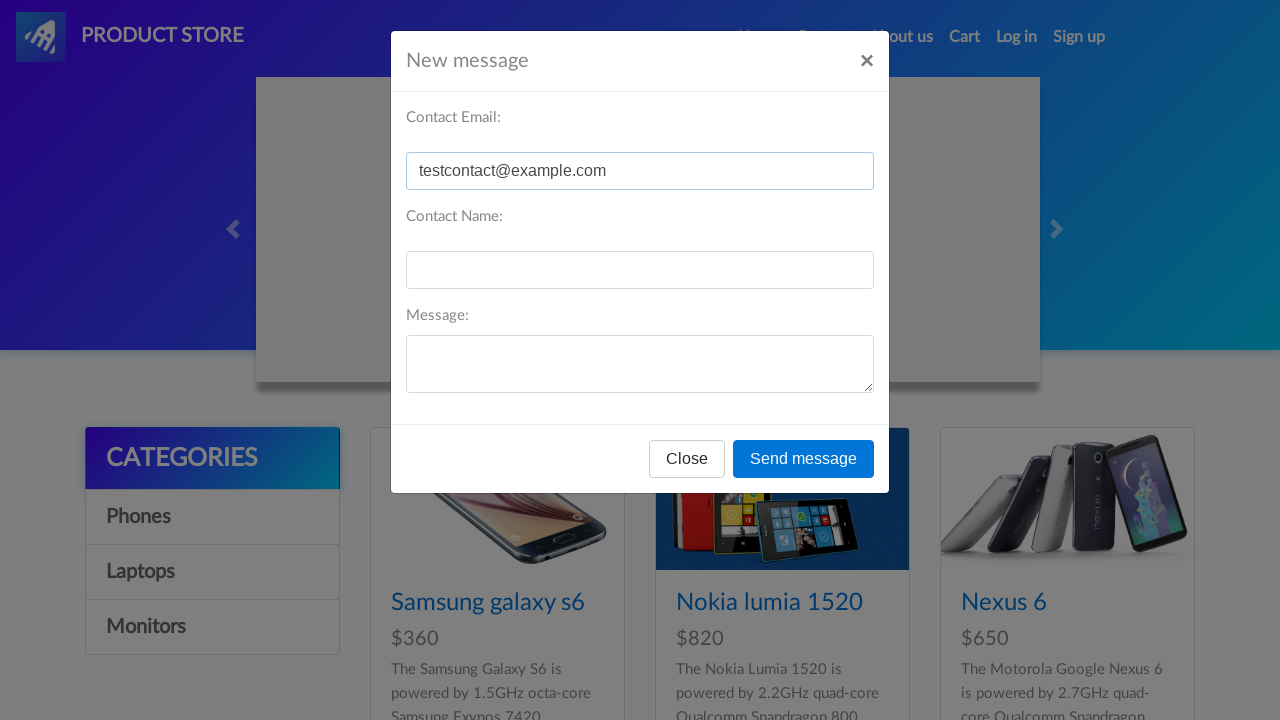

Filled contact name field with 'John Smith' on input#recipient-name
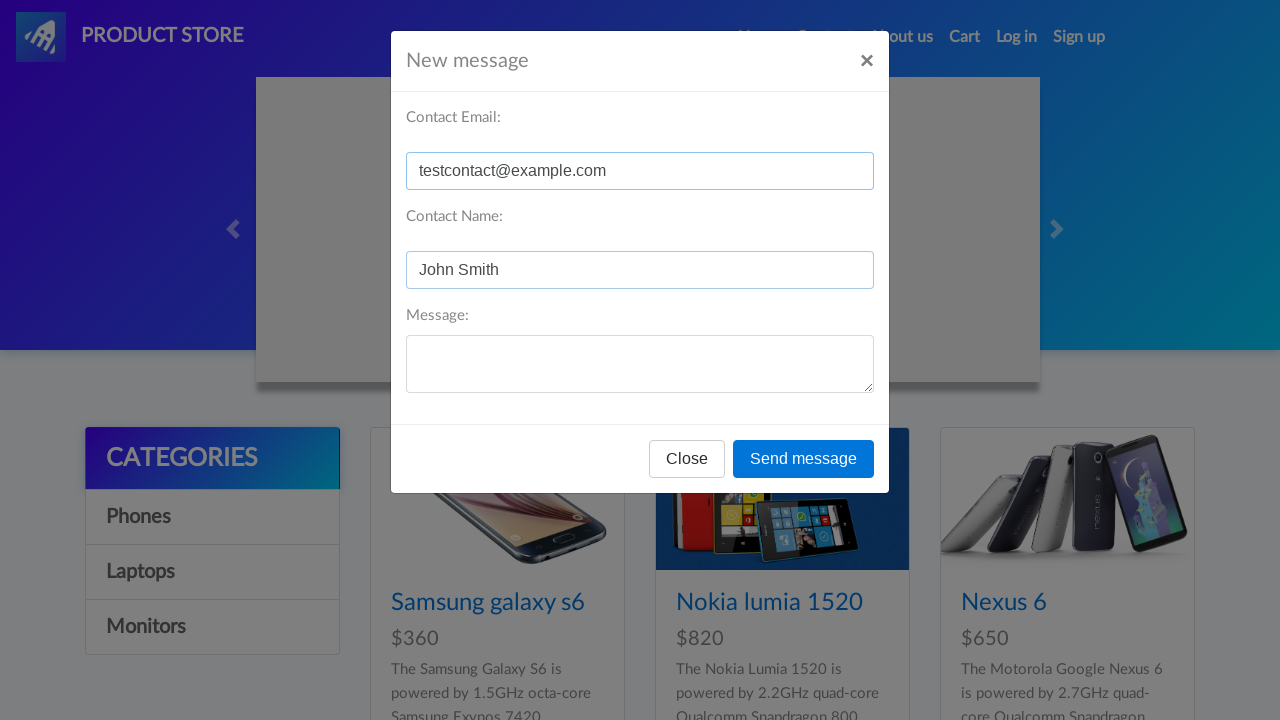

Filled message text field with 'I have a question about your products' on #message-text
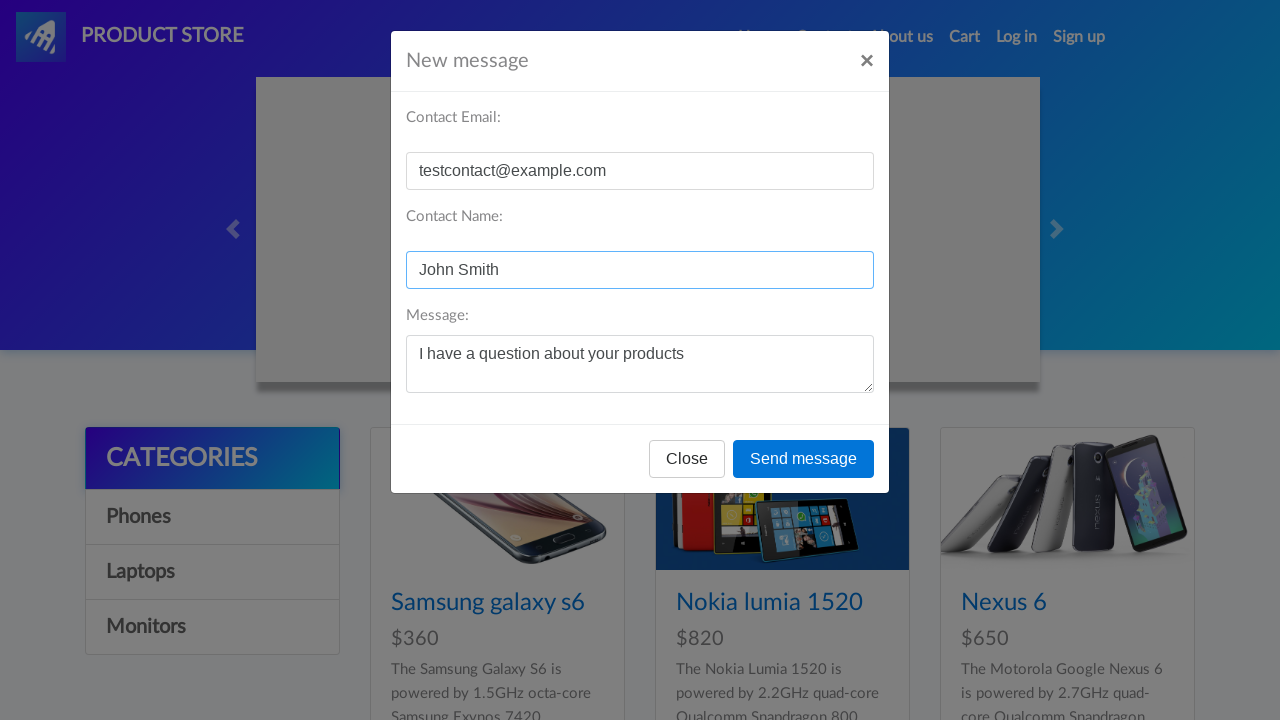

Clicked send message button to submit contact form at (804, 459) on #exampleModal .modal-footer button.btn-primary
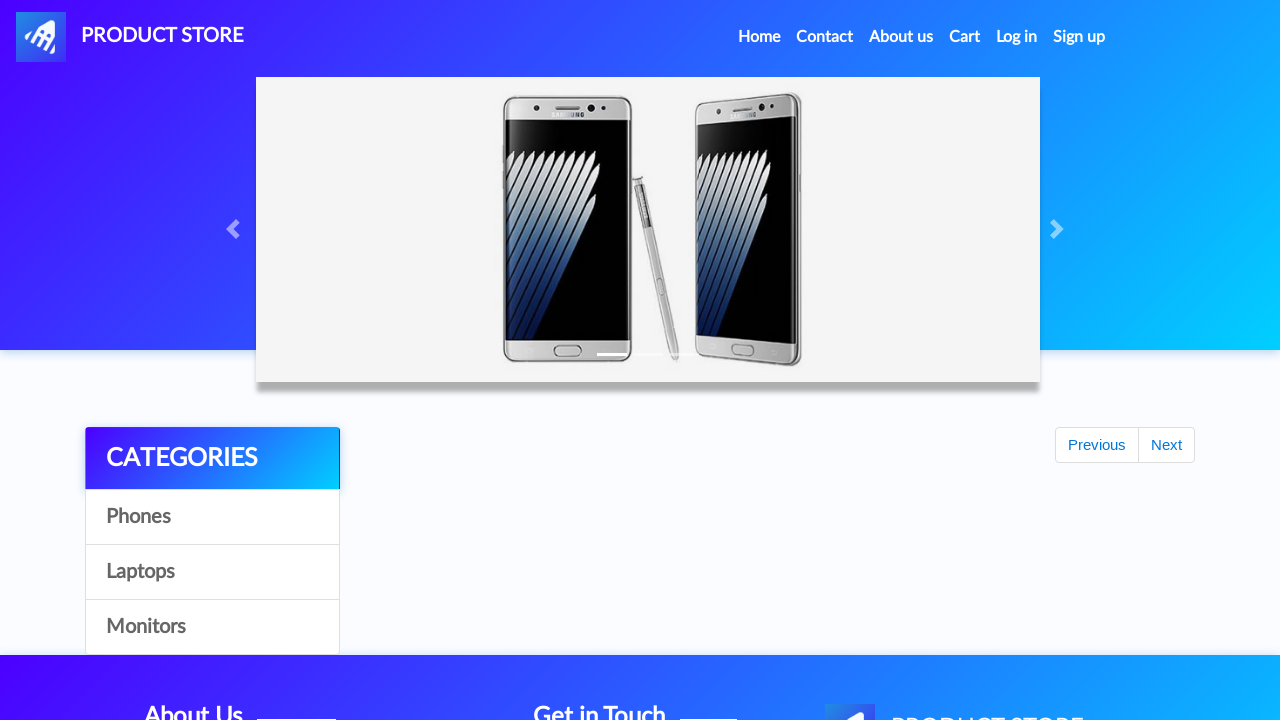

Set up dialog handler to accept alerts
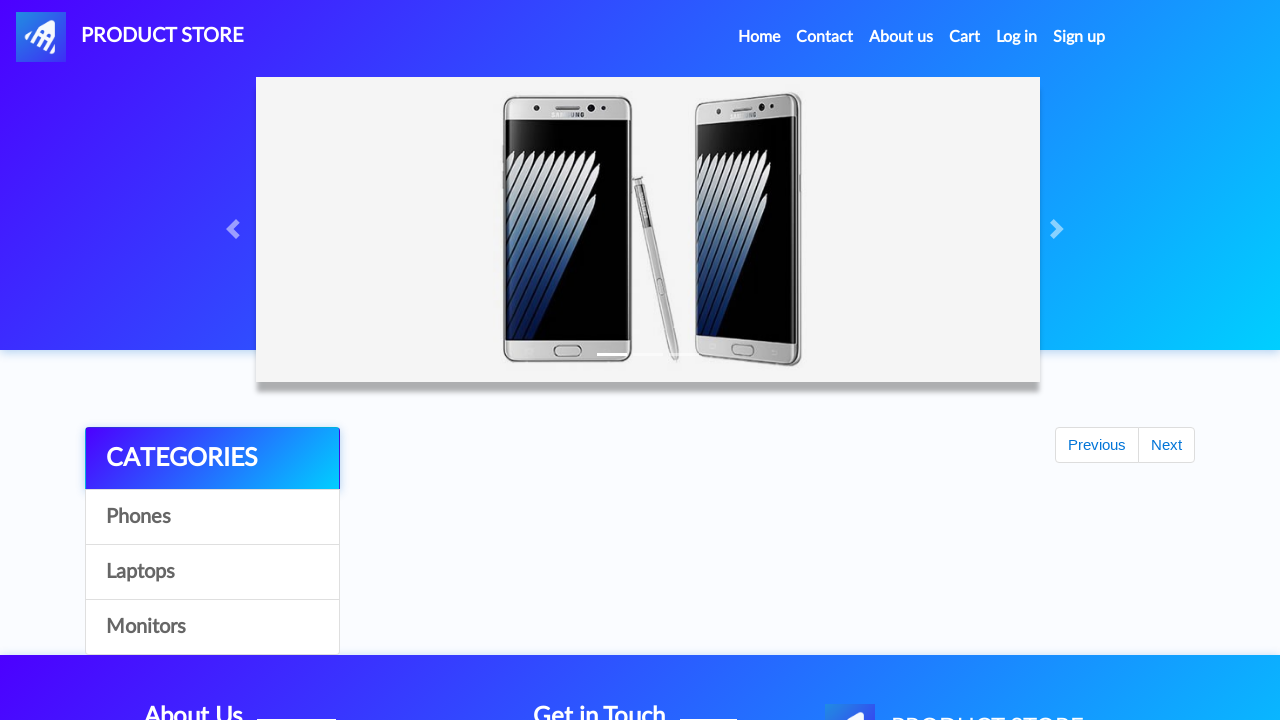

Waited 2 seconds for alert to appear and be handled
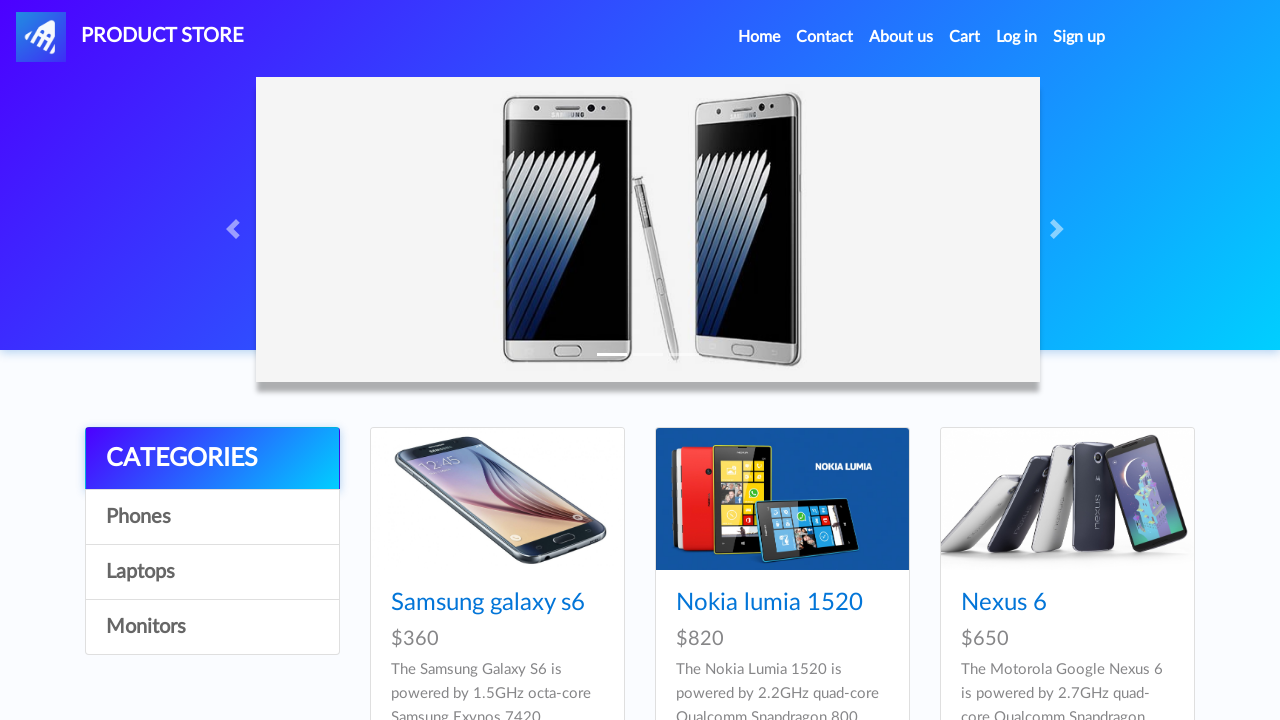

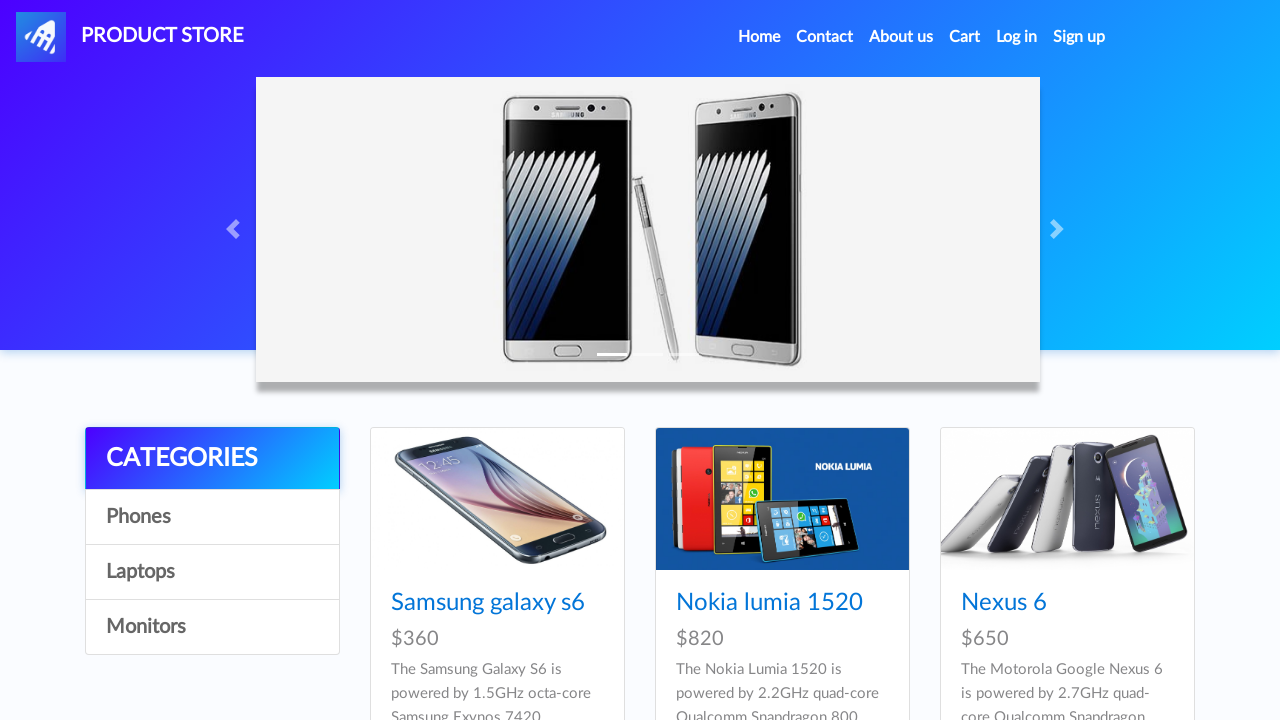